Tests the add/remove elements functionality by clicking the "Add Element" button 5 times to create Delete buttons, then verifies the buttons were created.

Starting URL: http://the-internet.herokuapp.com/add_remove_elements/

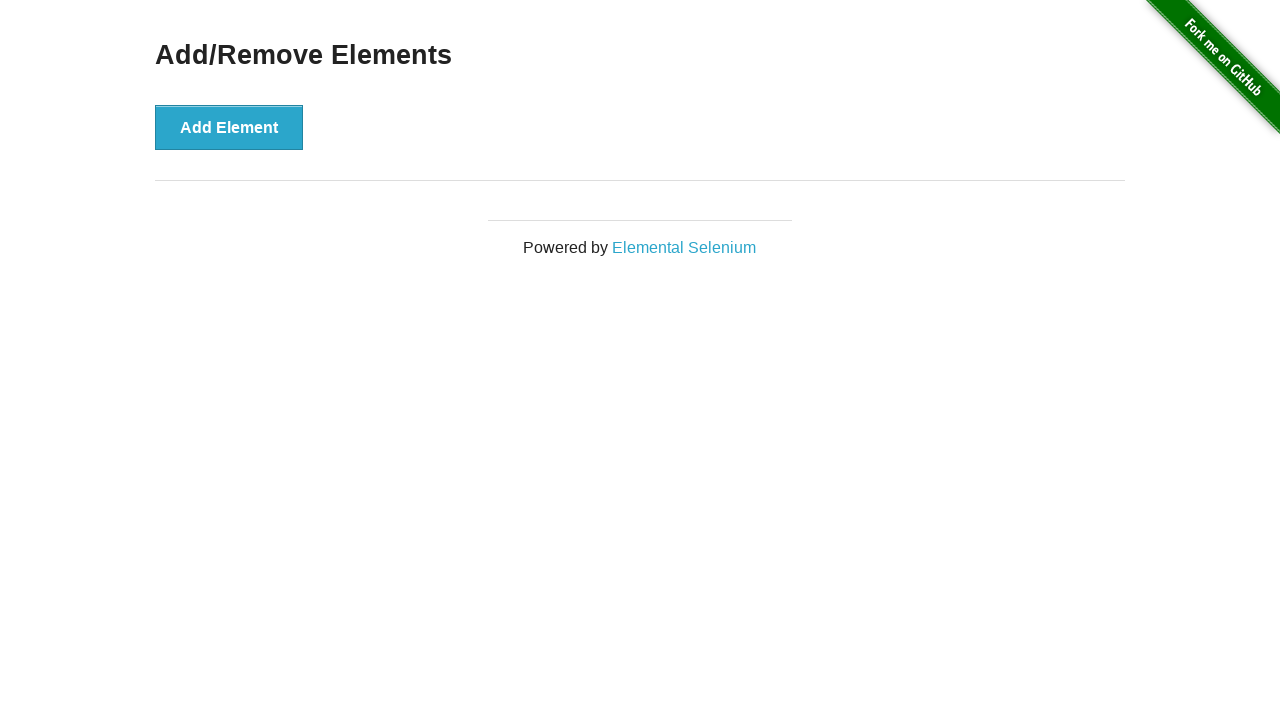

Located the Add Element button
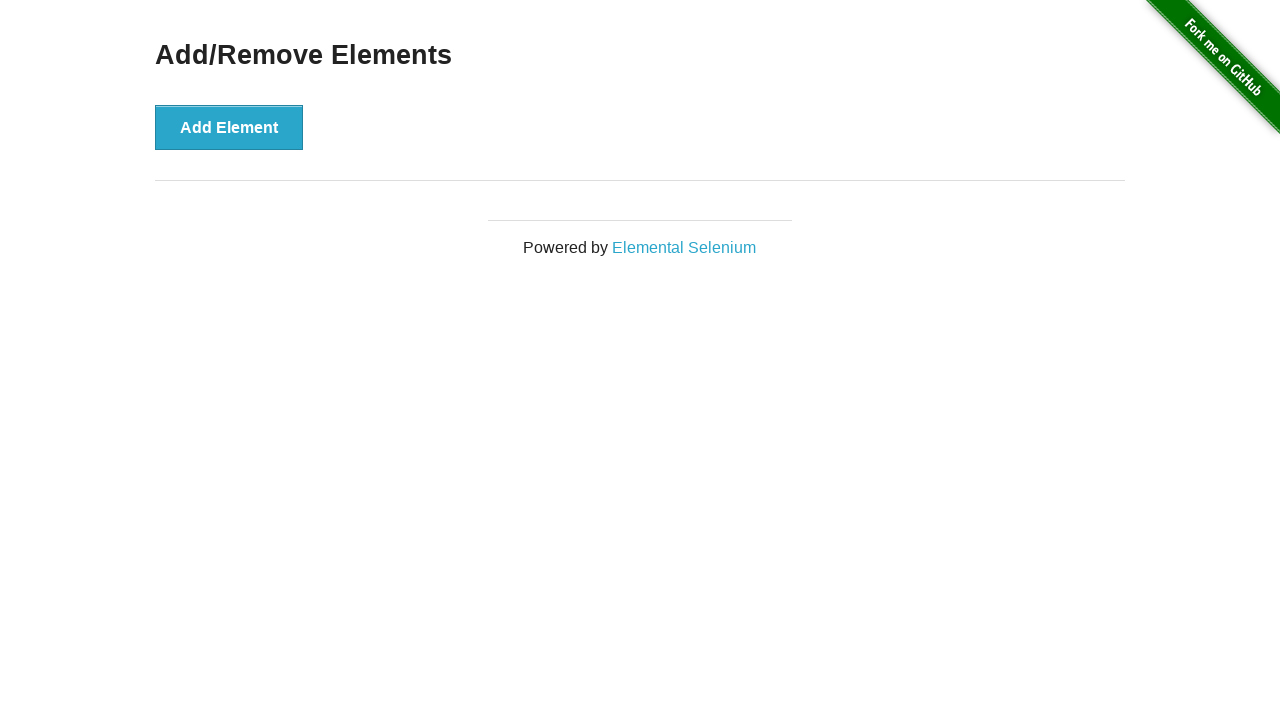

Clicked Add Element button (click 1 of 5) at (229, 127) on xpath=//button[contains(text(),'Add Element')]
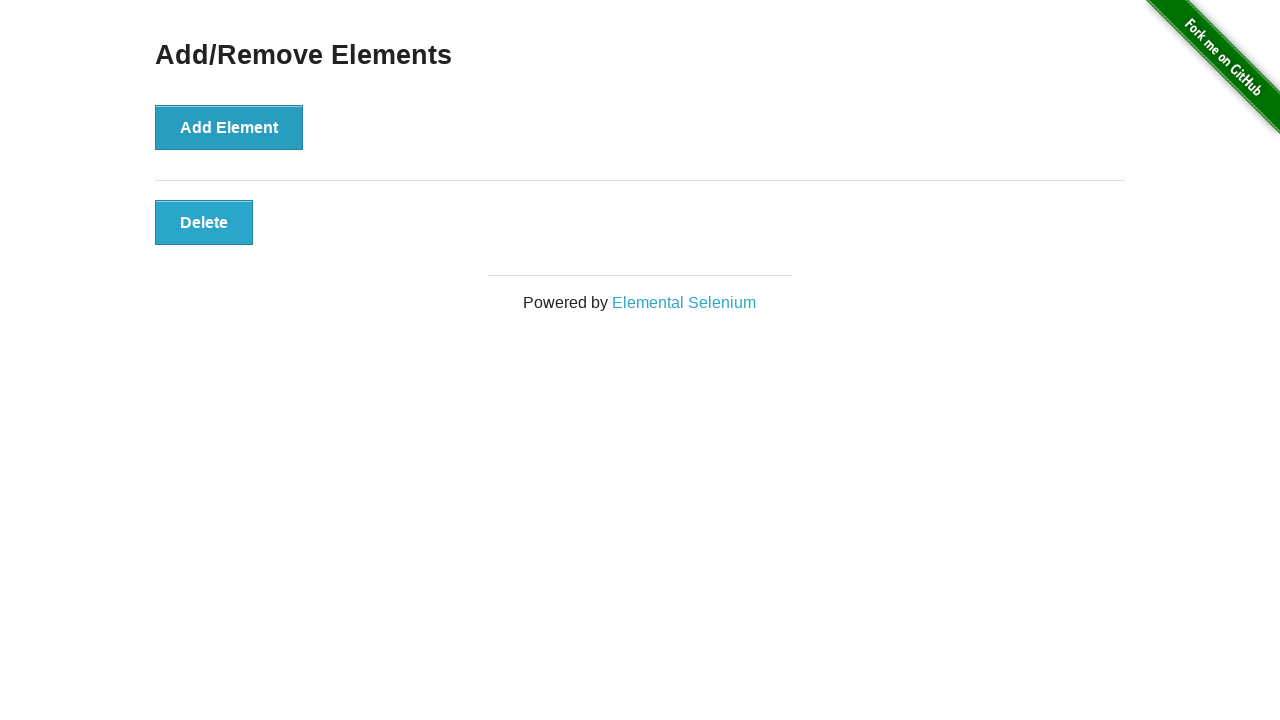

Waited 500ms between clicks
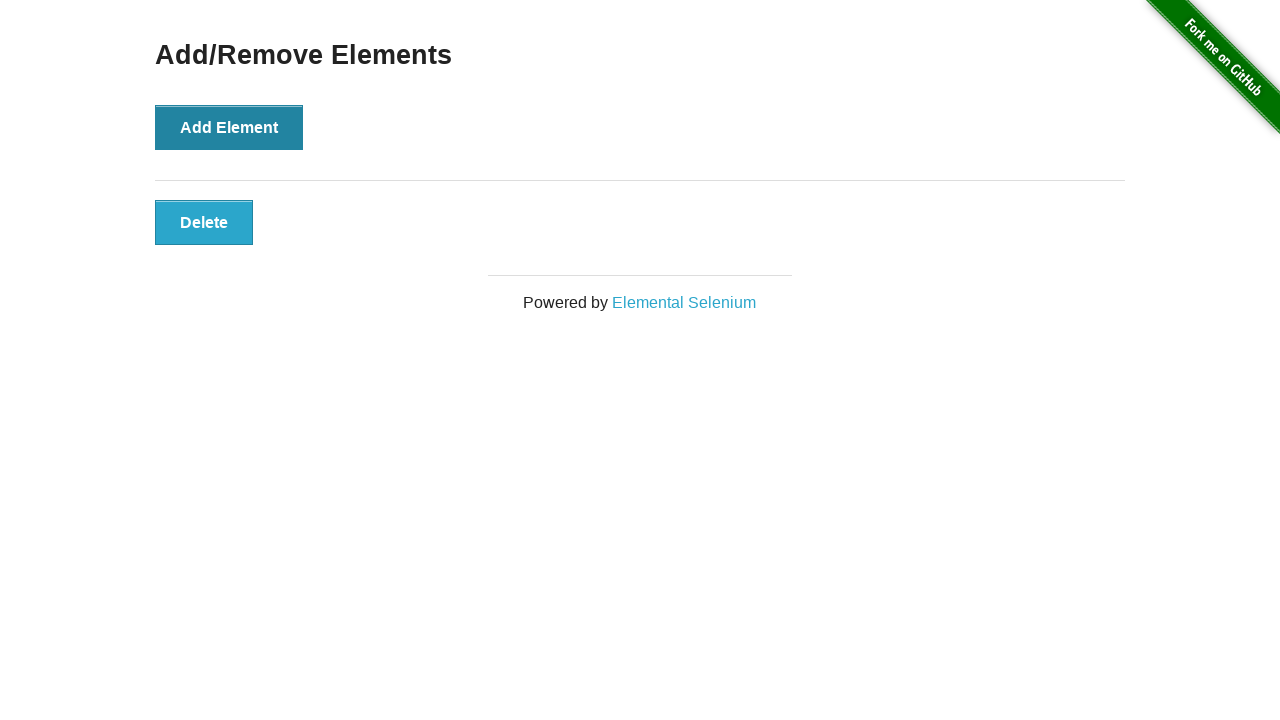

Clicked Add Element button (click 2 of 5) at (229, 127) on xpath=//button[contains(text(),'Add Element')]
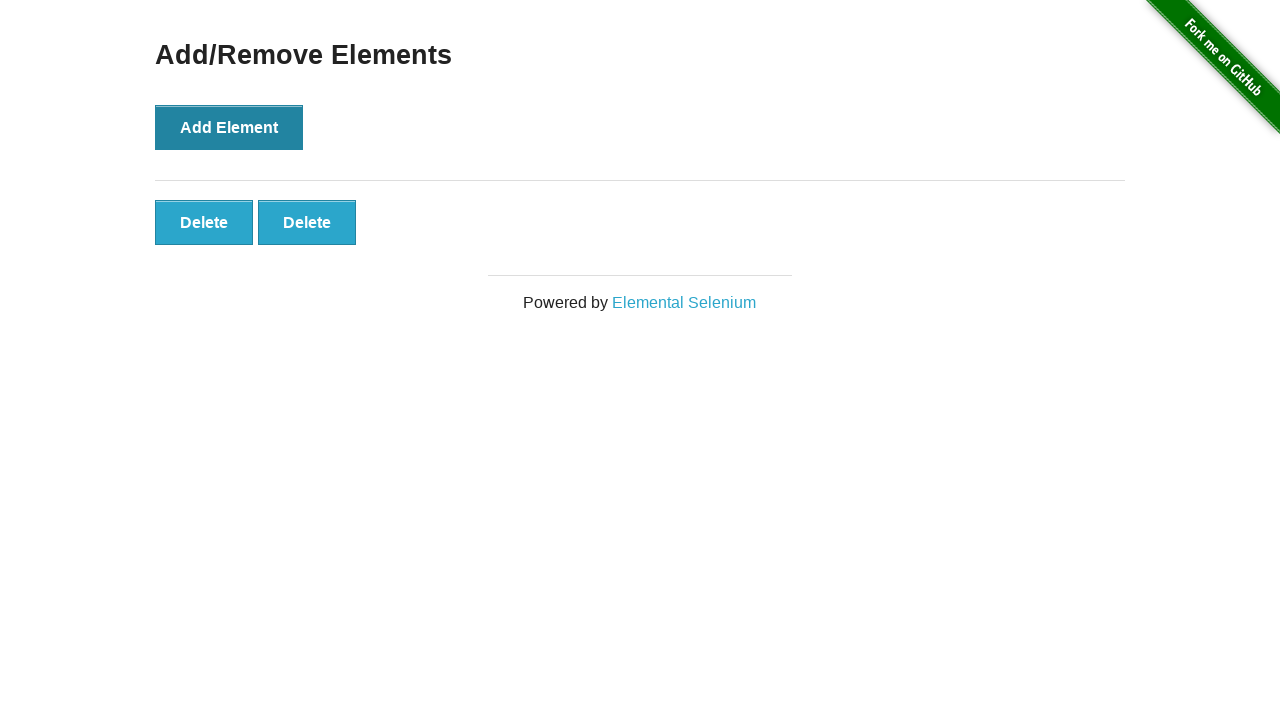

Waited 500ms between clicks
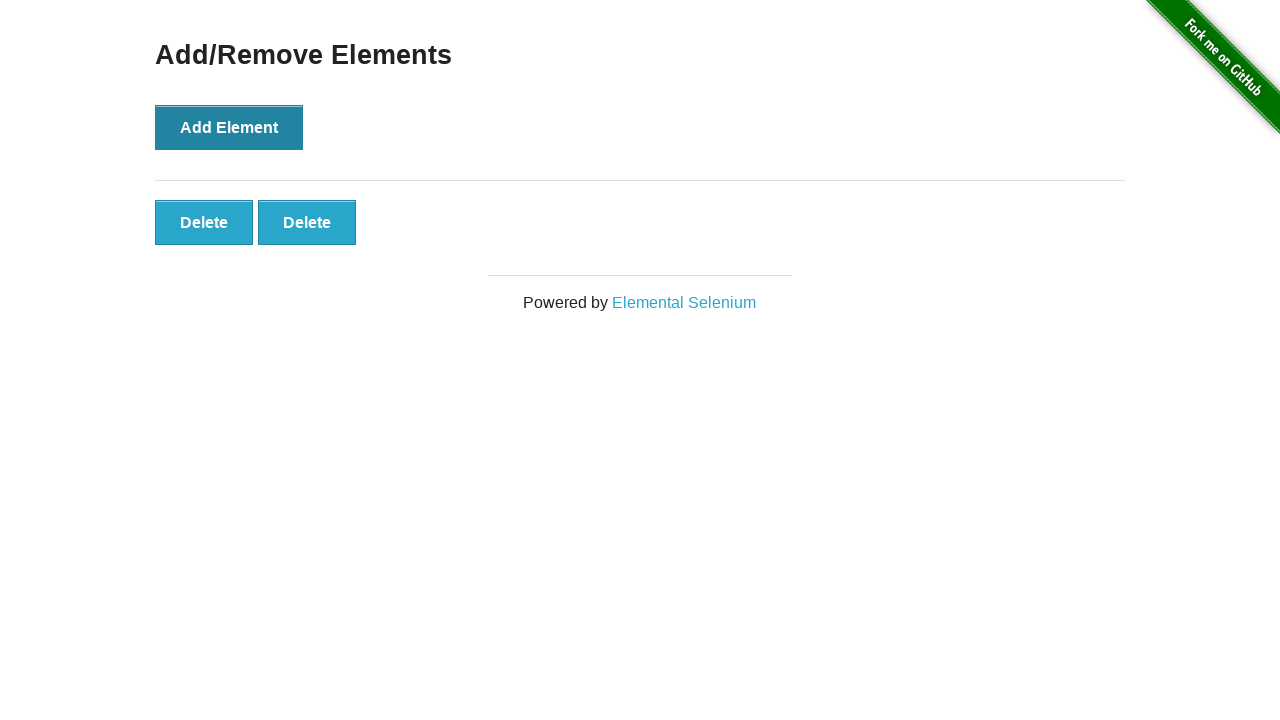

Clicked Add Element button (click 3 of 5) at (229, 127) on xpath=//button[contains(text(),'Add Element')]
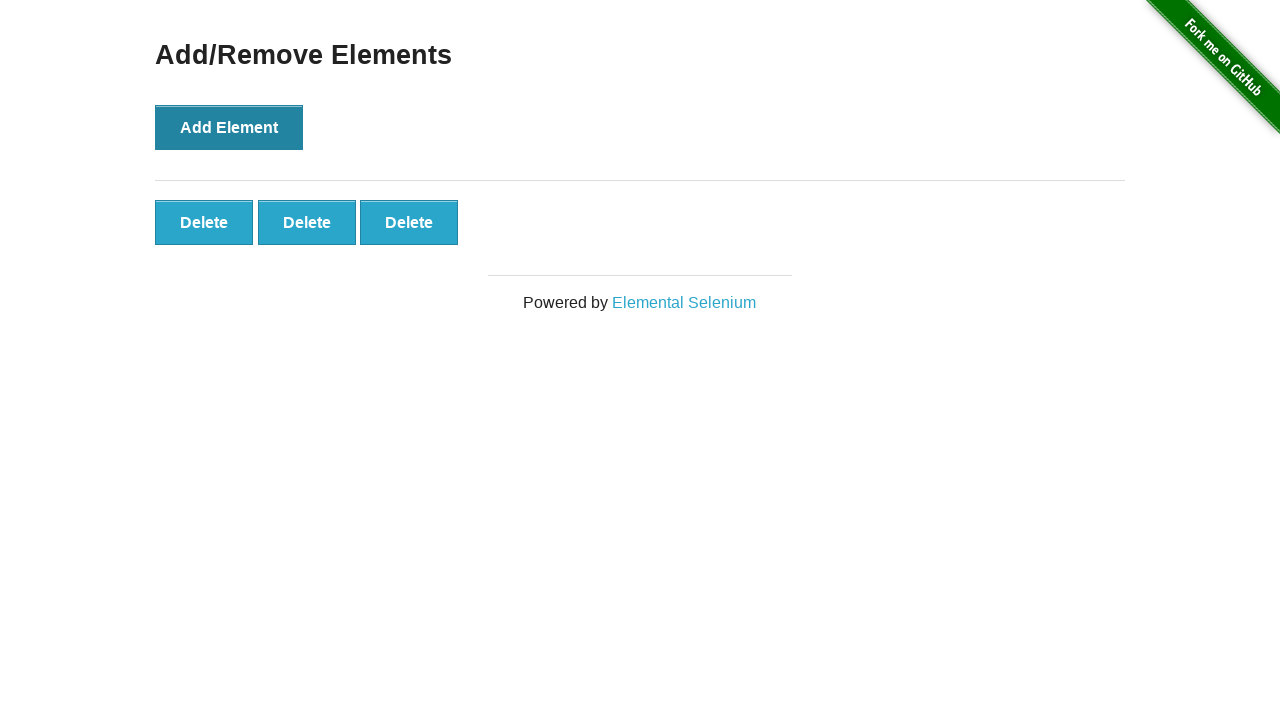

Waited 500ms between clicks
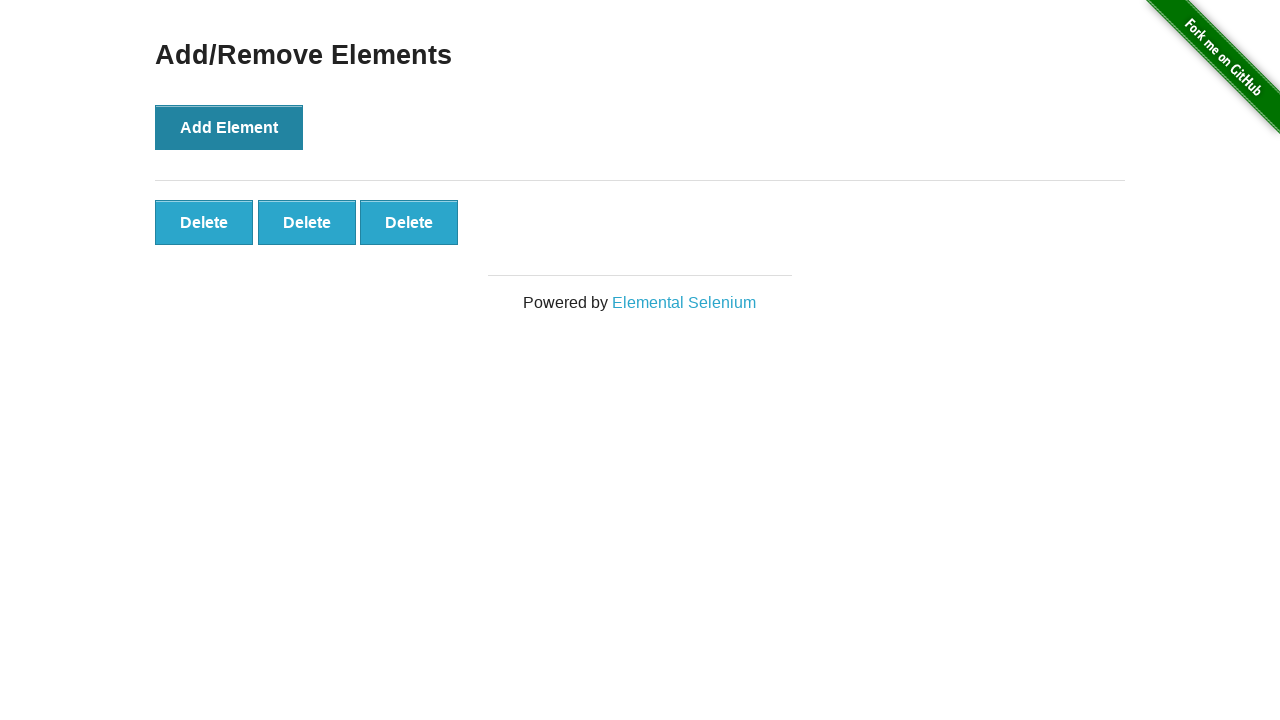

Clicked Add Element button (click 4 of 5) at (229, 127) on xpath=//button[contains(text(),'Add Element')]
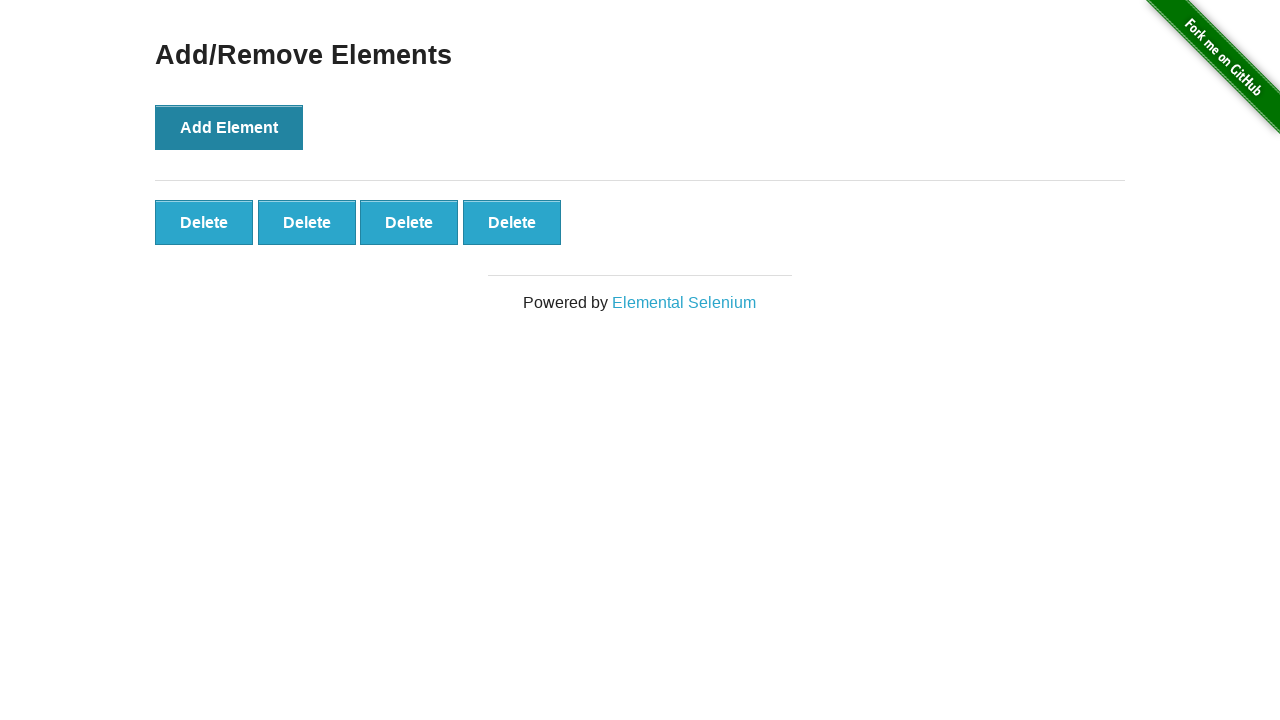

Waited 500ms between clicks
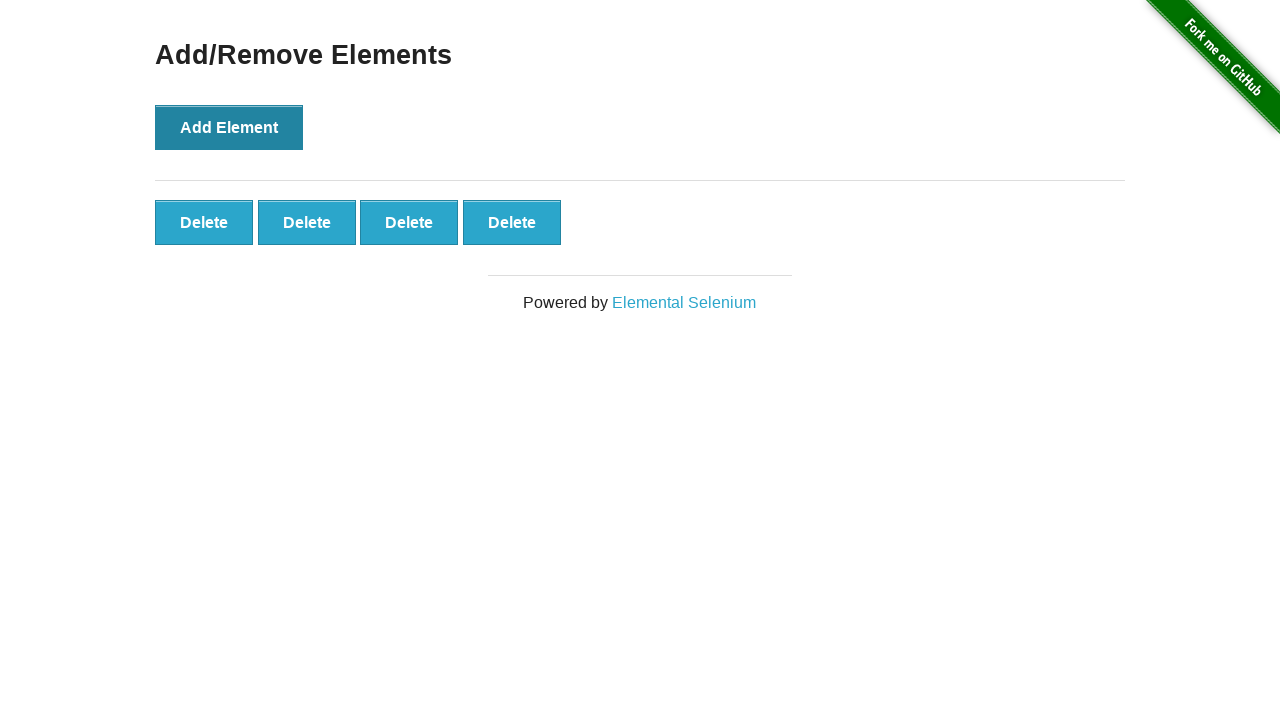

Clicked Add Element button (click 5 of 5) at (229, 127) on xpath=//button[contains(text(),'Add Element')]
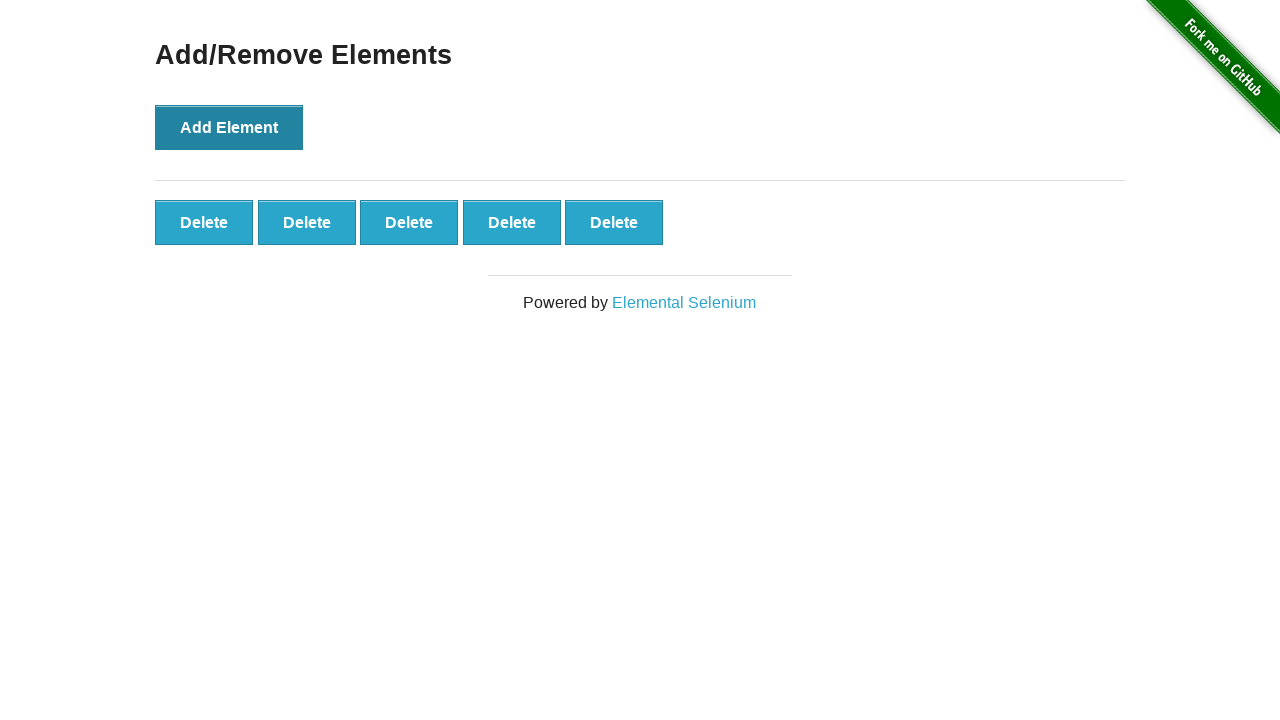

Waited 500ms between clicks
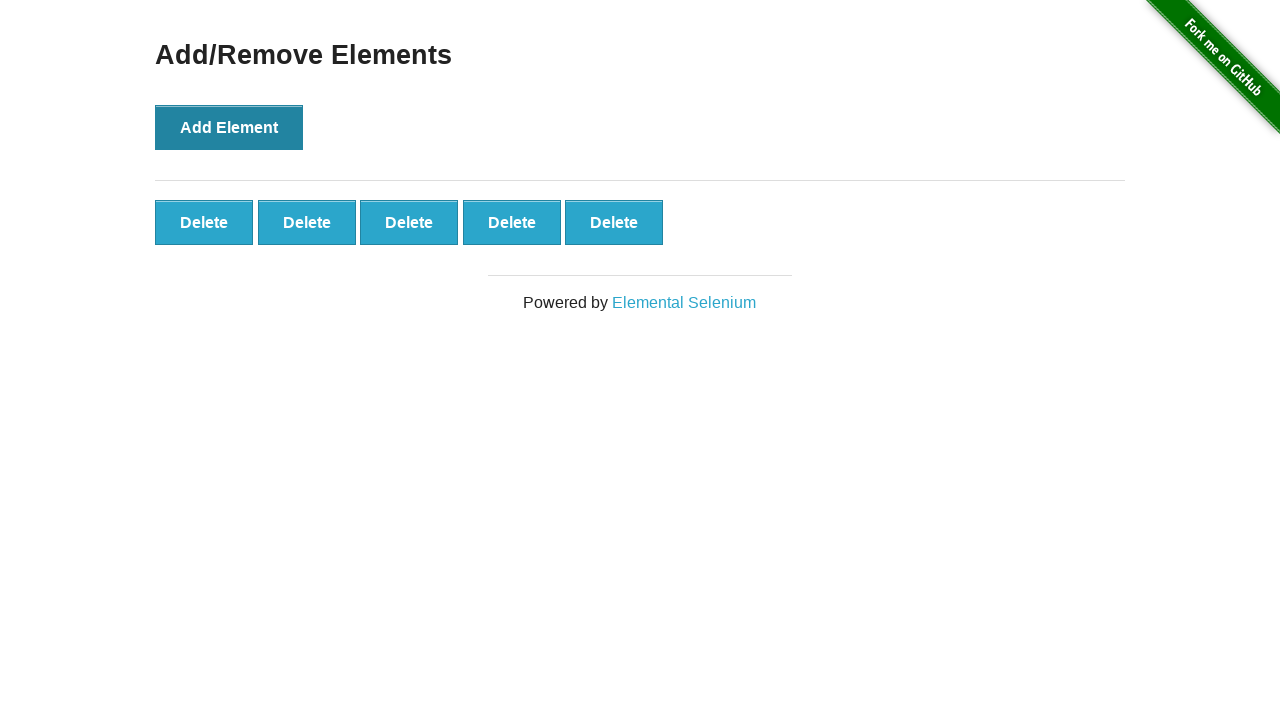

All Delete buttons are now visible
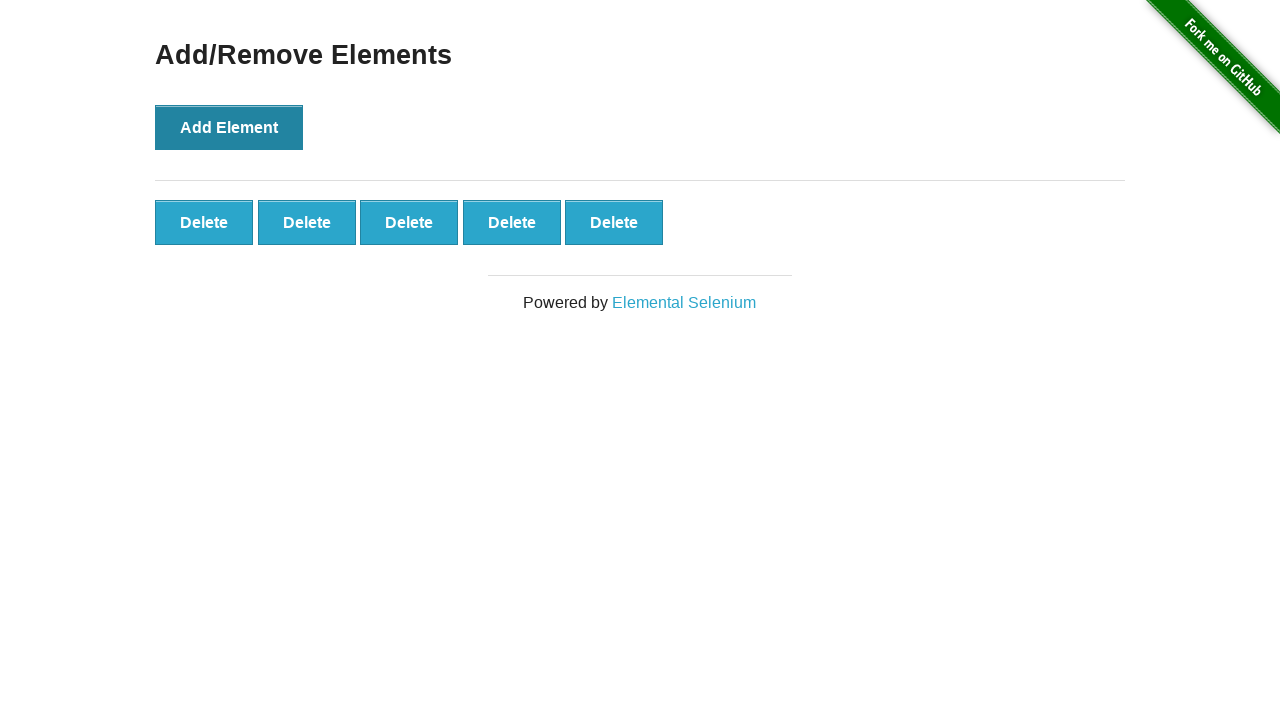

Located all Delete buttons
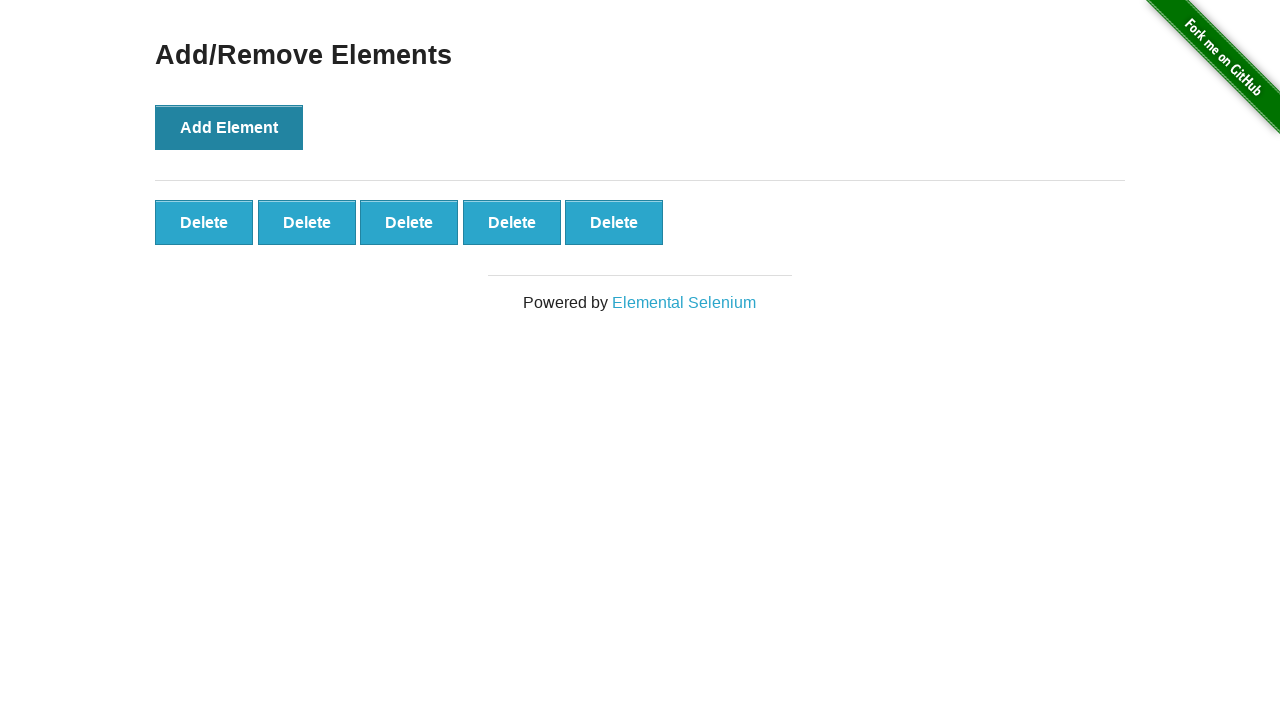

First Delete button is visible and verified
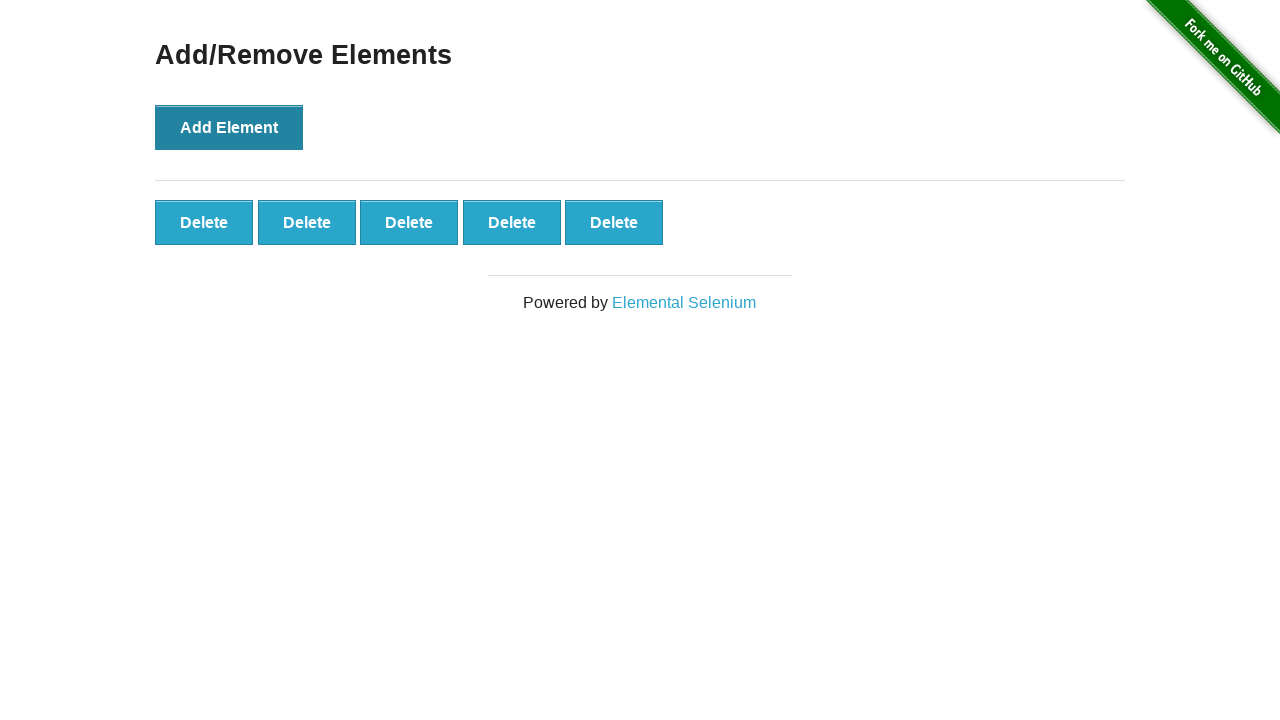

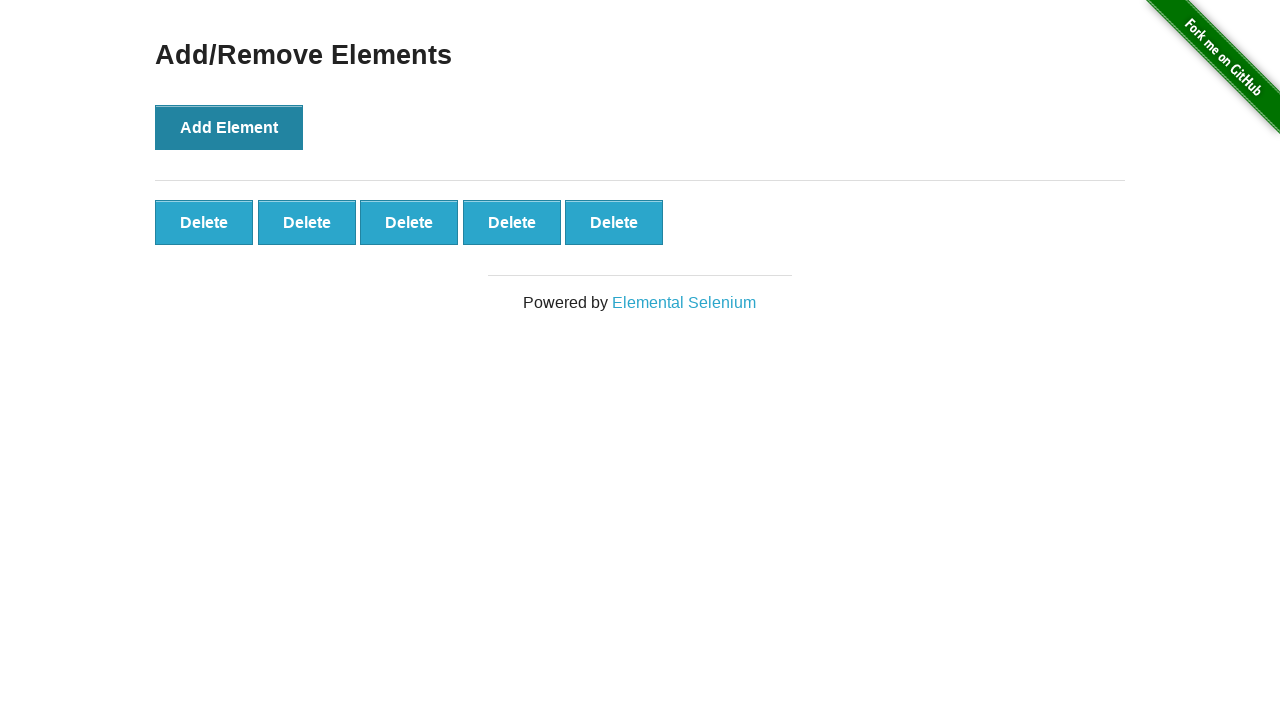